Tests JavaScript prompt alert by clicking the prompt button, entering text into the prompt, accepting it, and verifying the entered text is displayed.

Starting URL: https://practice.cydeo.com/javascript_alerts

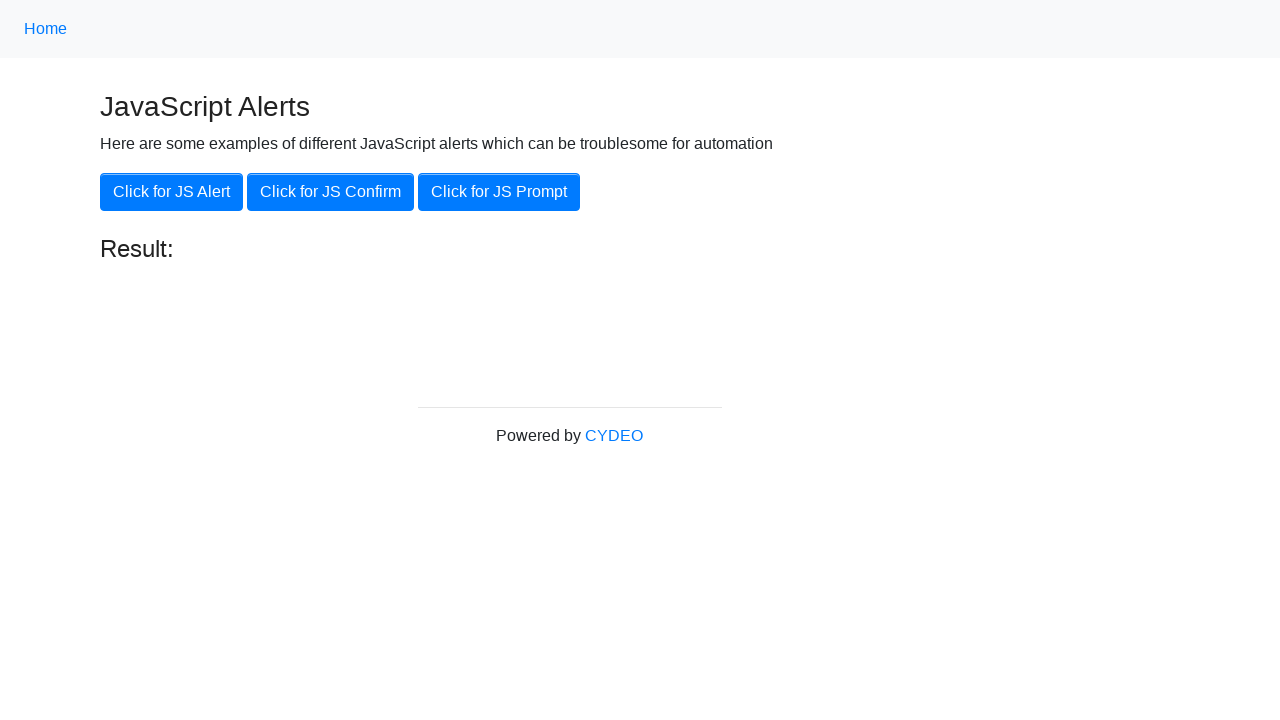

Set up dialog handler to accept prompt with text 'hello'
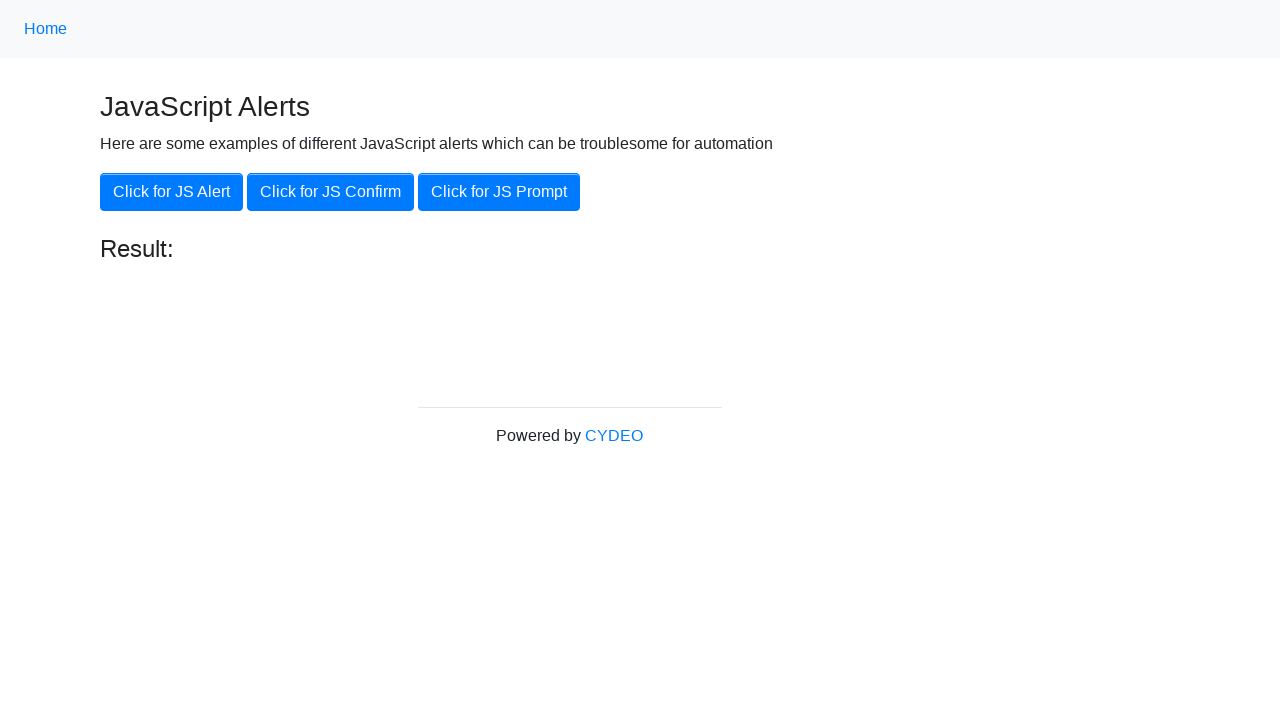

Clicked the 'Click for JS Prompt' button at (499, 192) on xpath=//button[.='Click for JS Prompt']
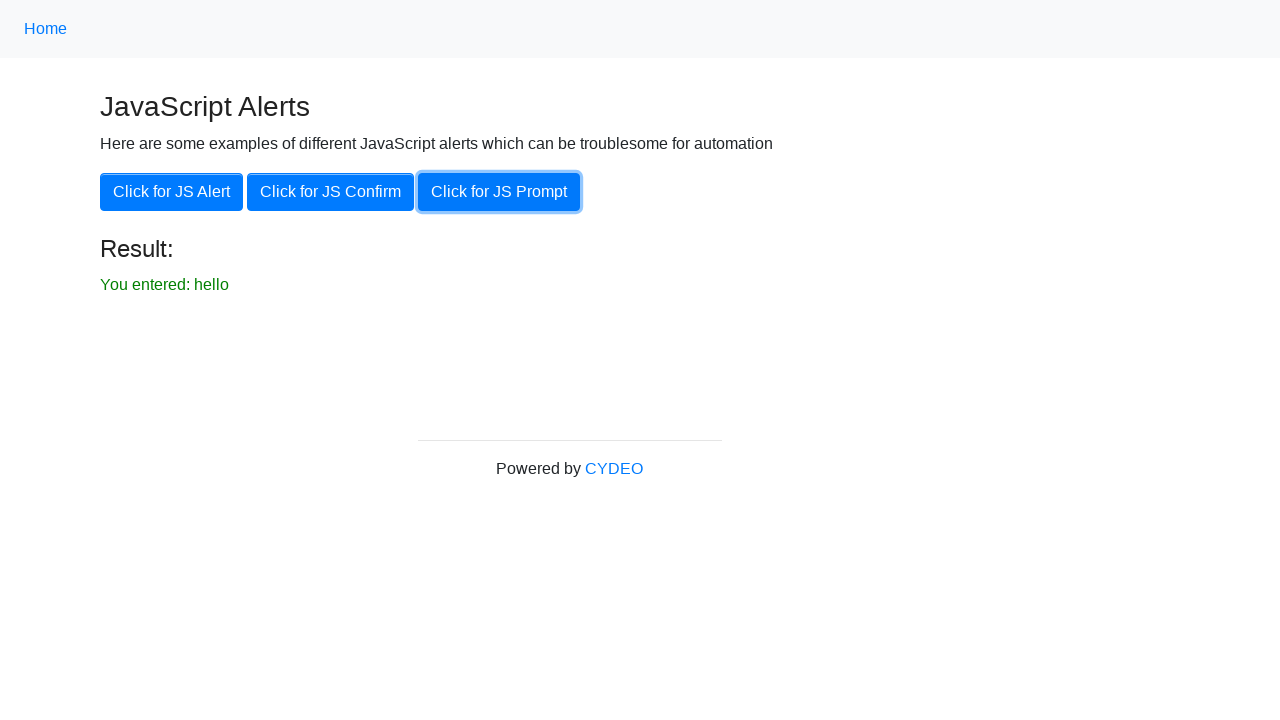

Waited for result element to become visible
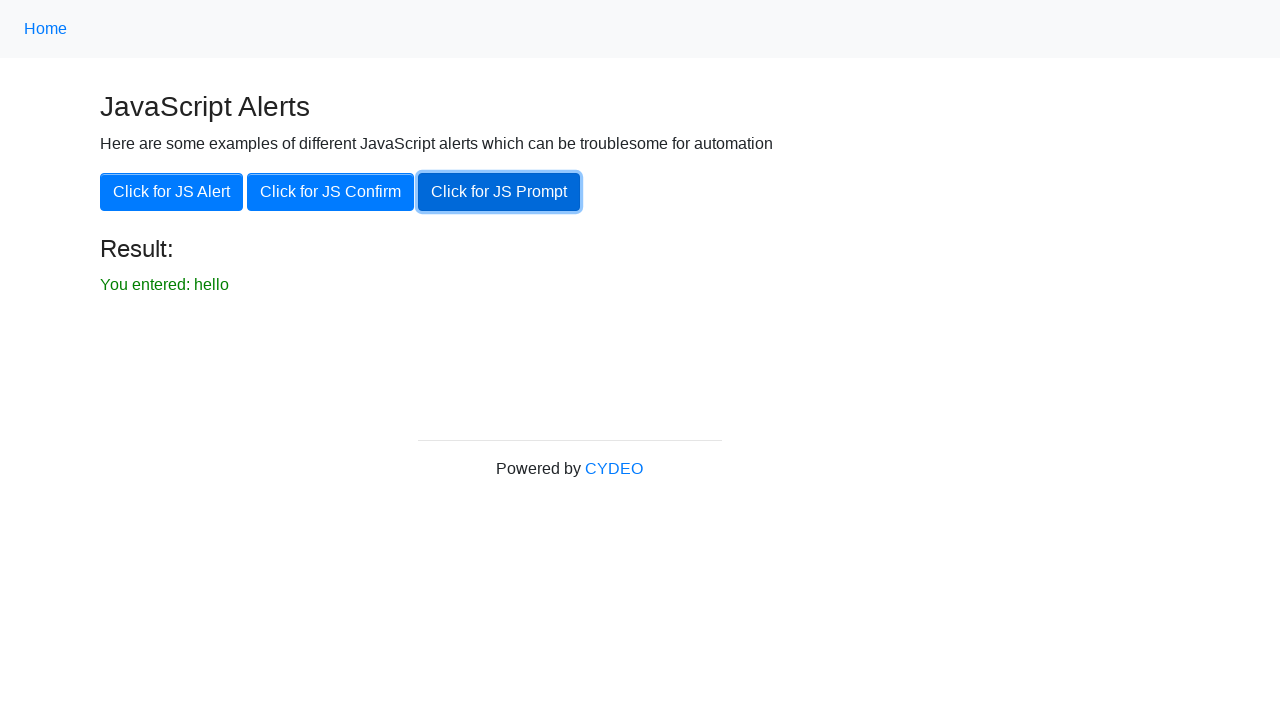

Verified that result text shows 'You entered: hello'
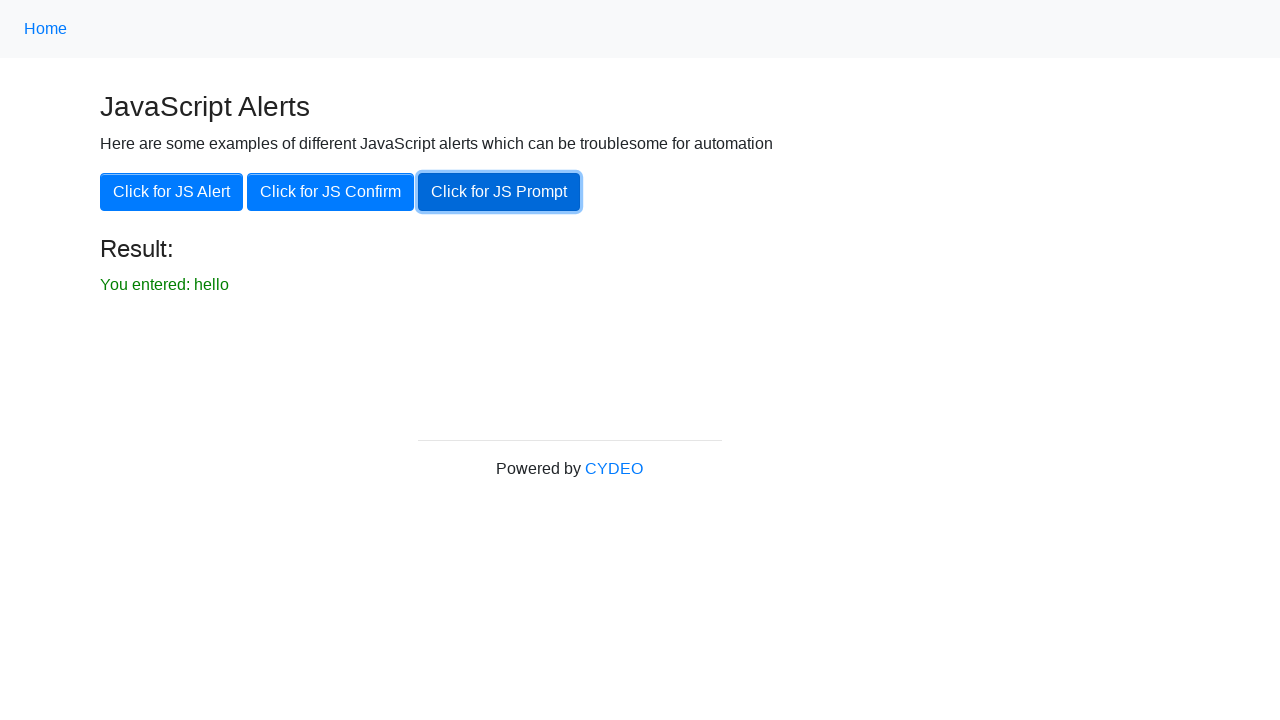

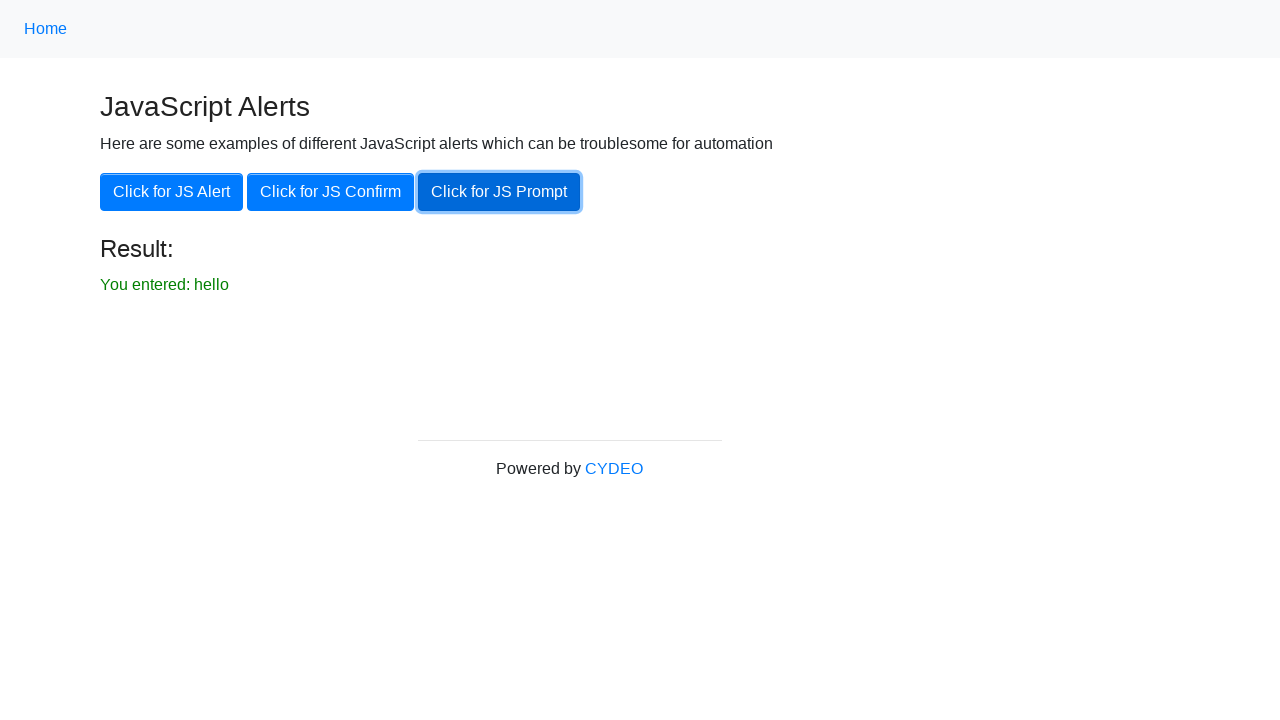